Tests drag and drop functionality by dragging an element and dropping it onto a target element within an iframe

Starting URL: https://jqueryui.com/droppable/

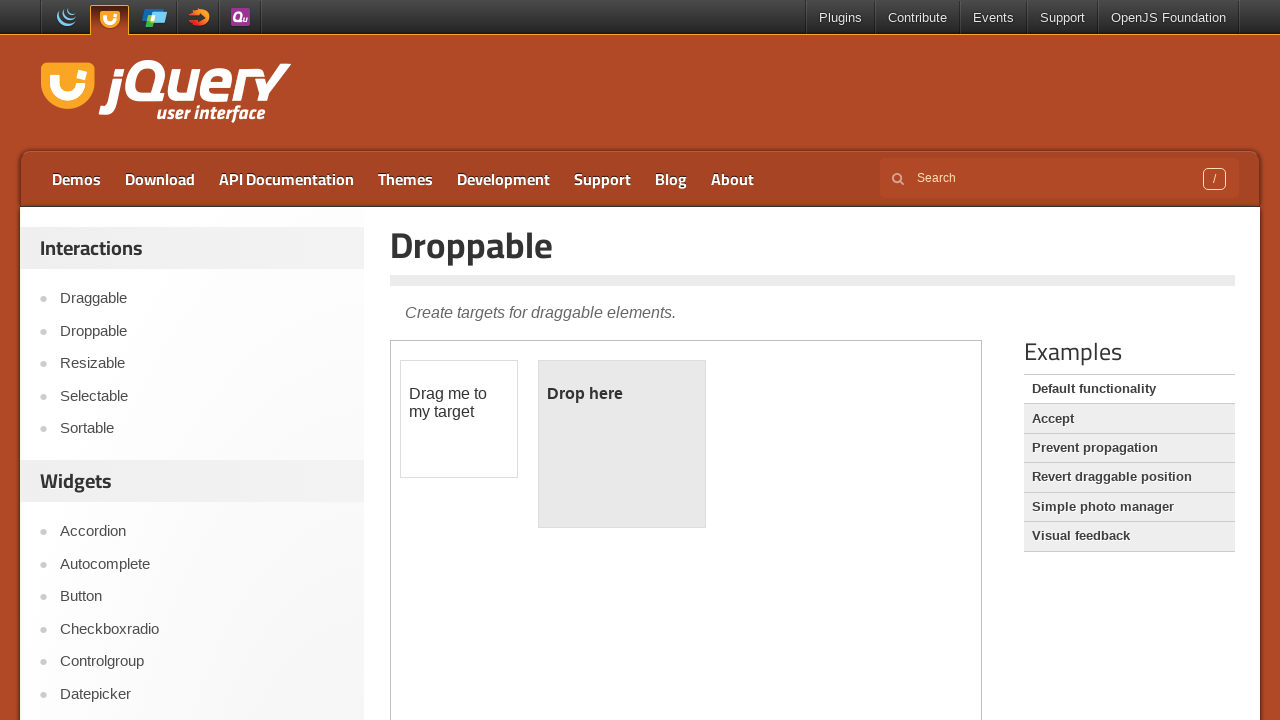

Located the iframe containing the drag and drop demo
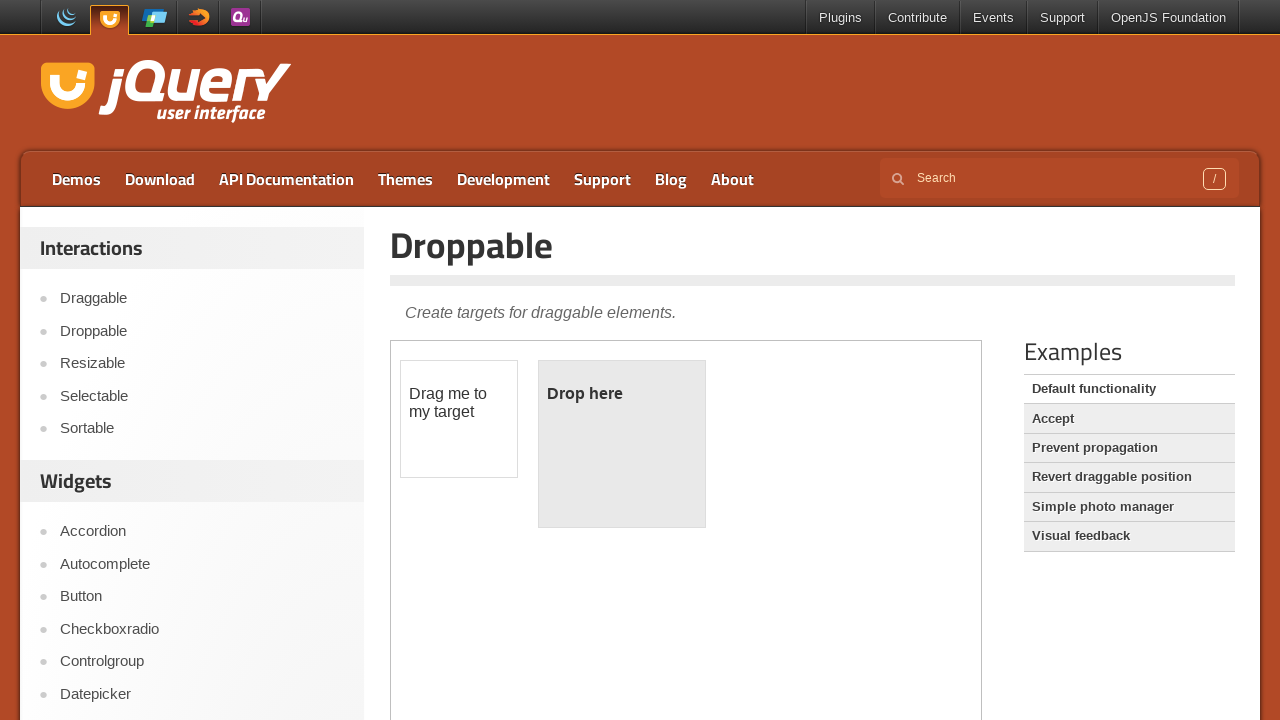

Located the draggable element
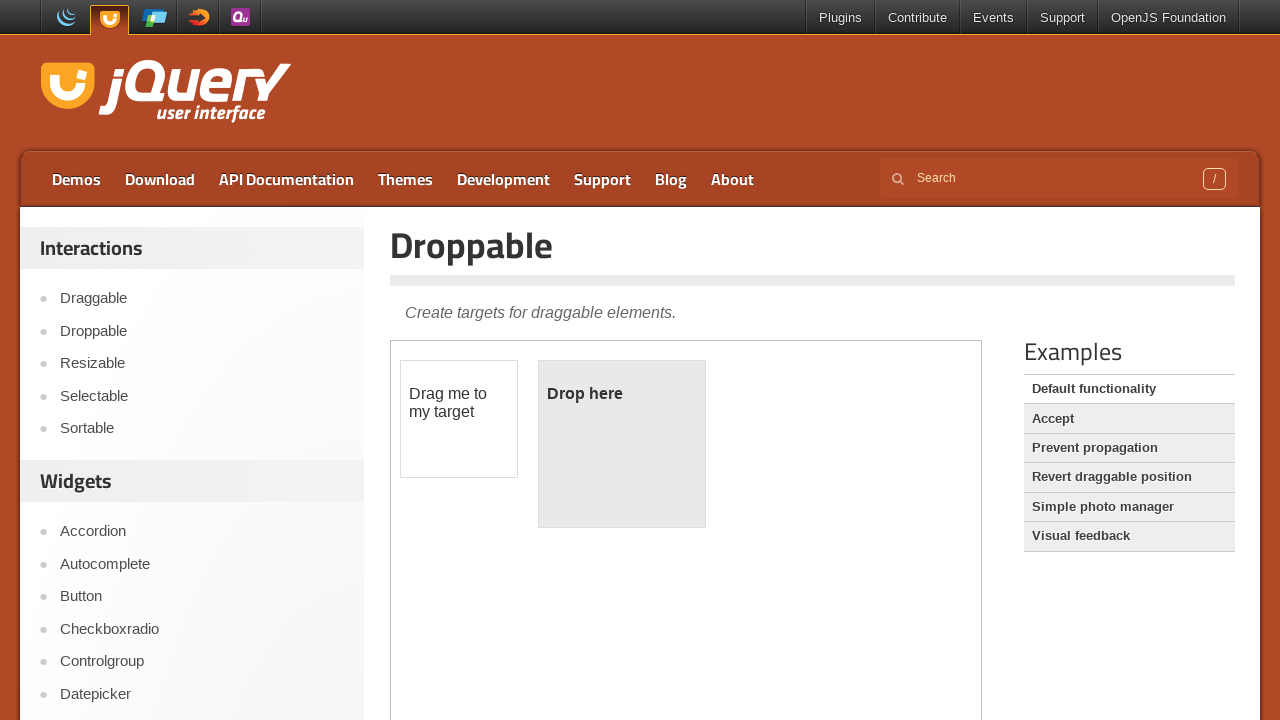

Located the droppable target element
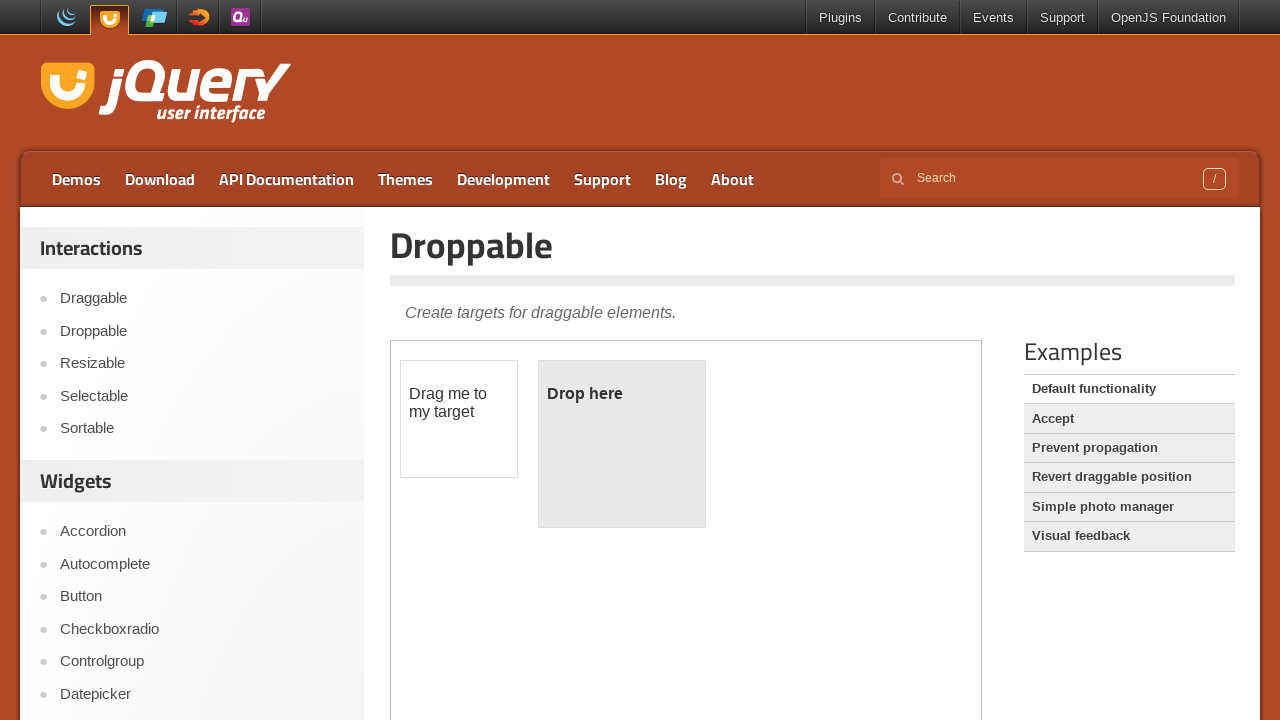

Dragged the element onto the droppable target at (622, 444)
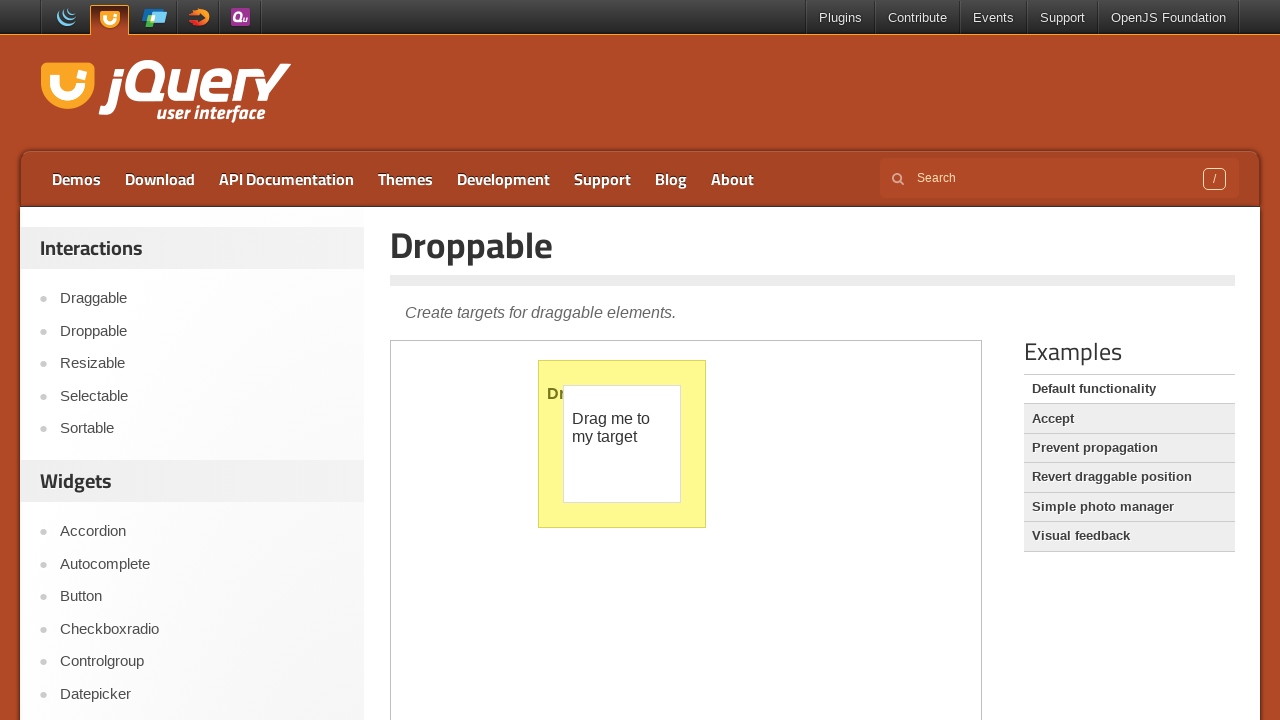

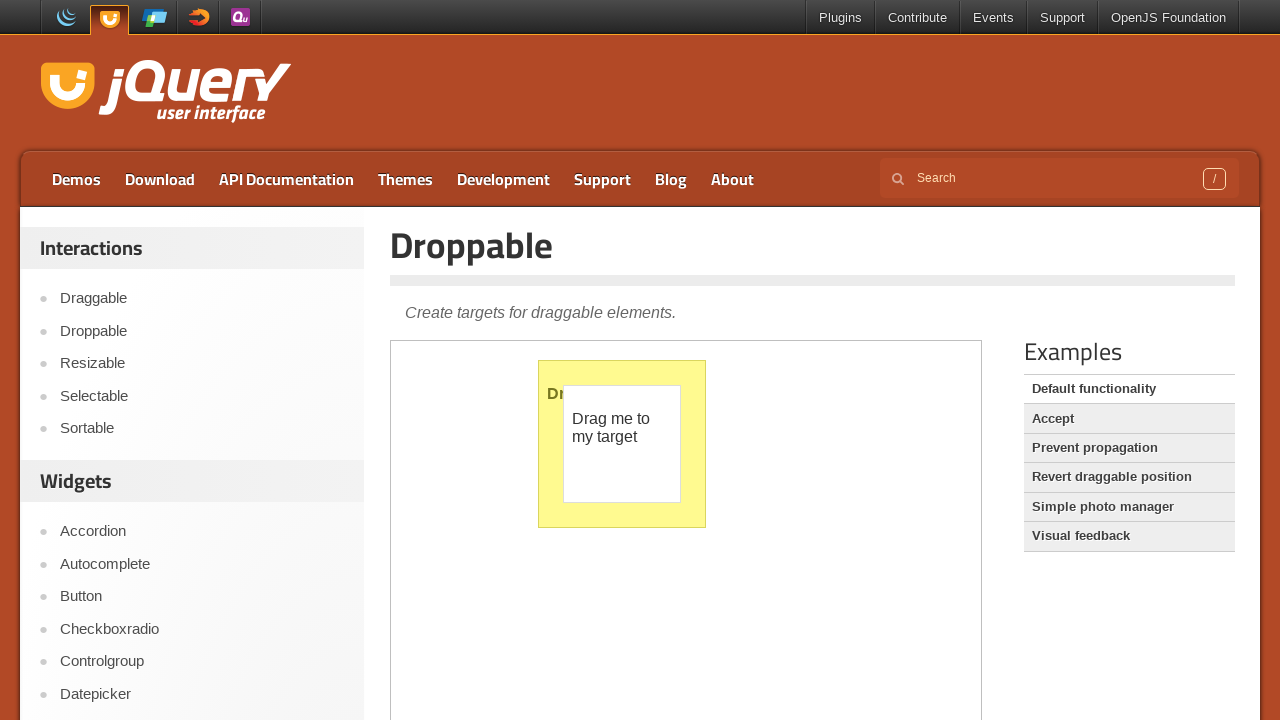